Verifies that the logo on the broken image page is present and the URL is correct

Starting URL: https://demoqa.com/broken

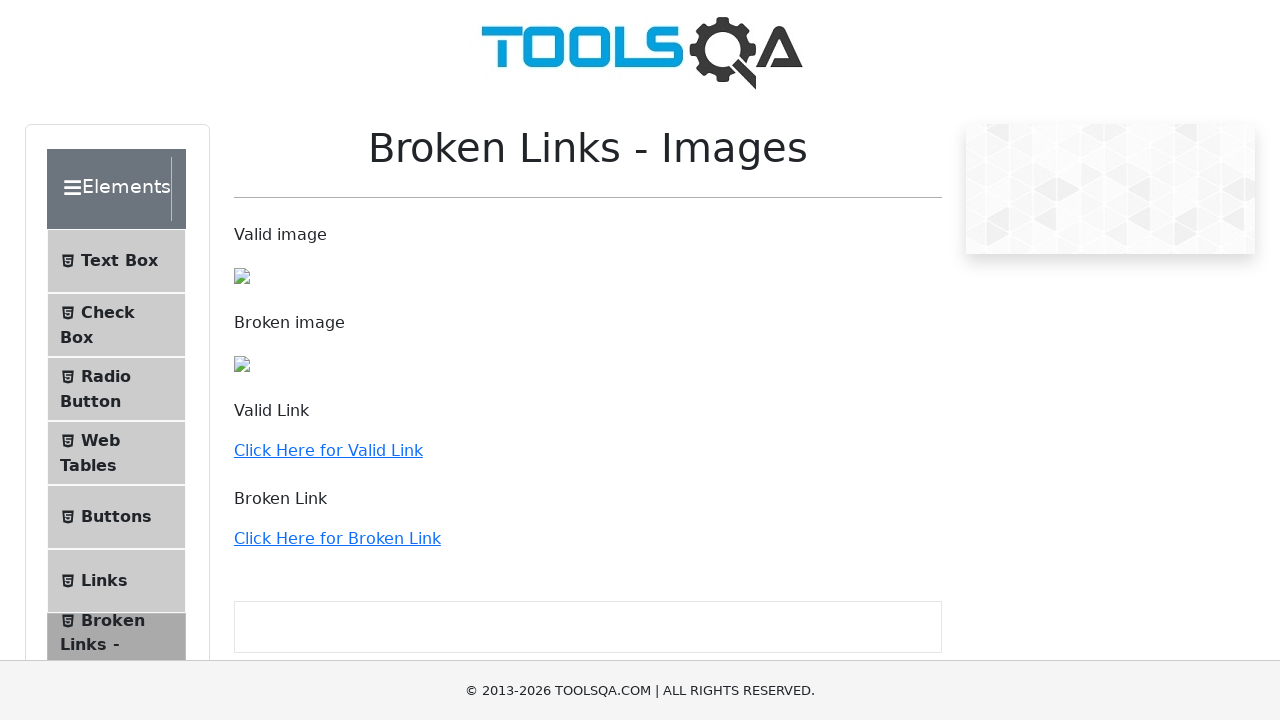

Navigated to broken image page at https://demoqa.com/broken
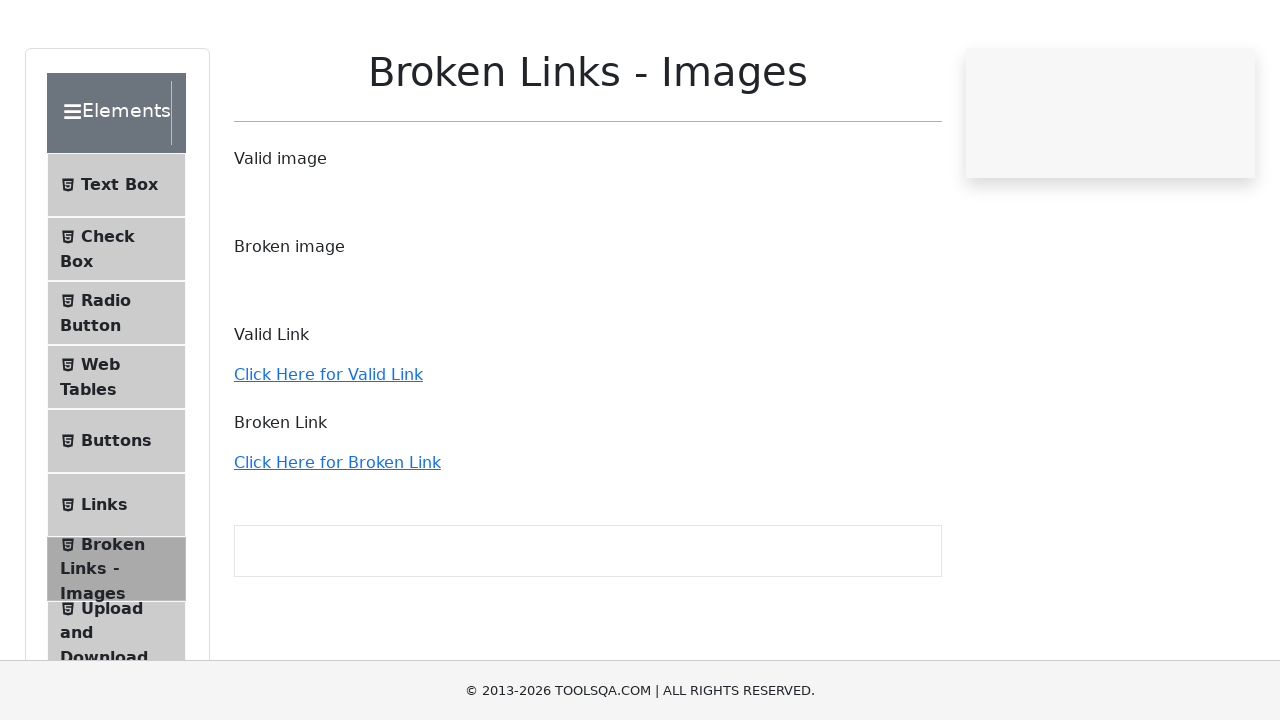

Logo with Toolsqa in src attribute is visible on the page
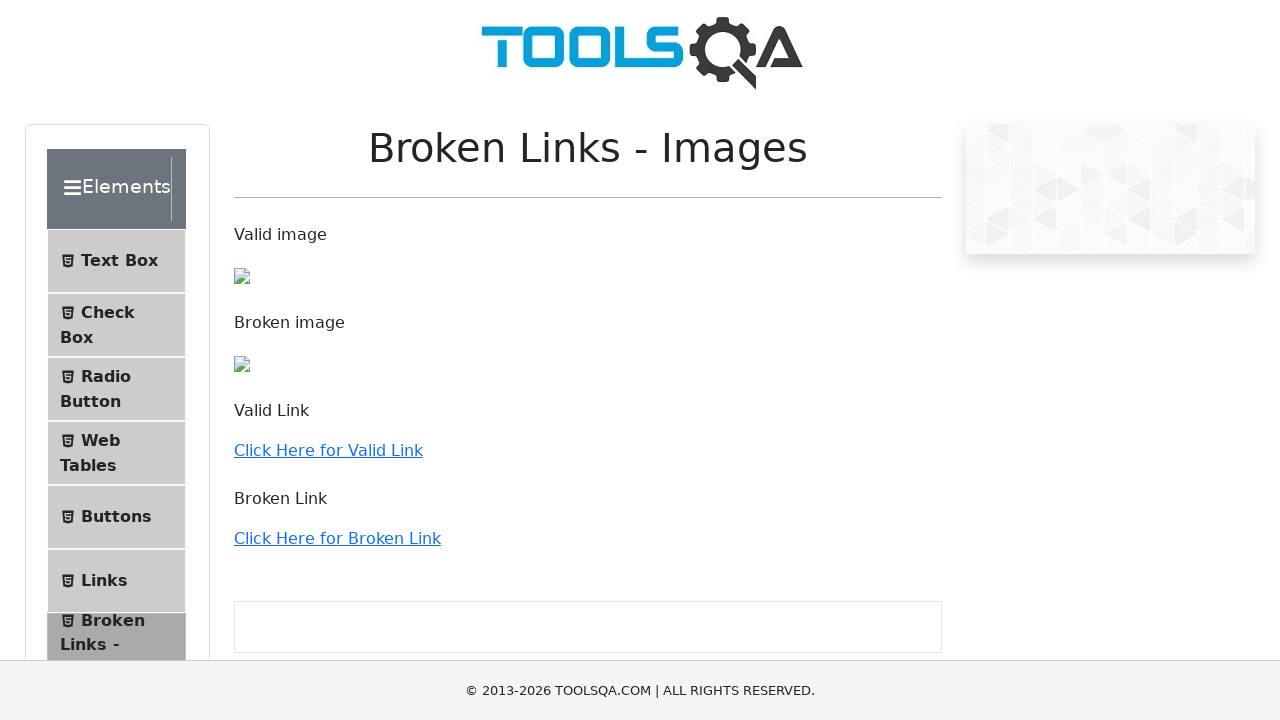

Verified that the current URL is https://demoqa.com/broken
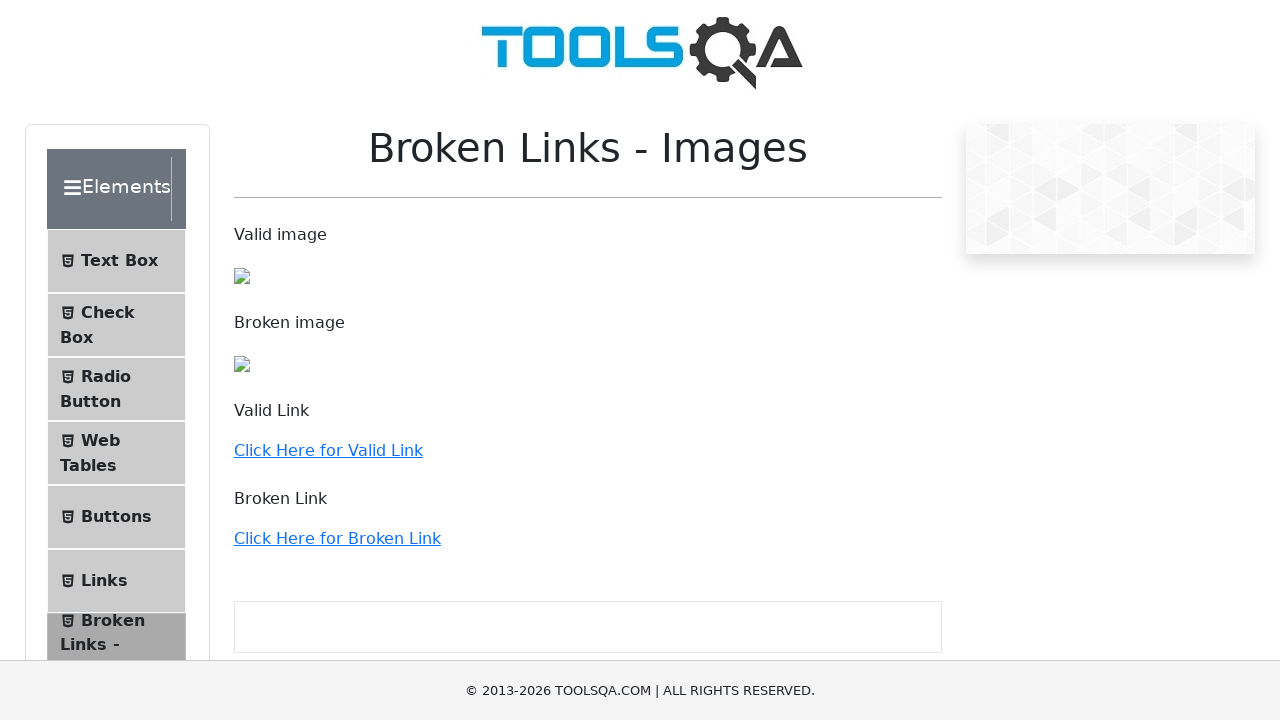

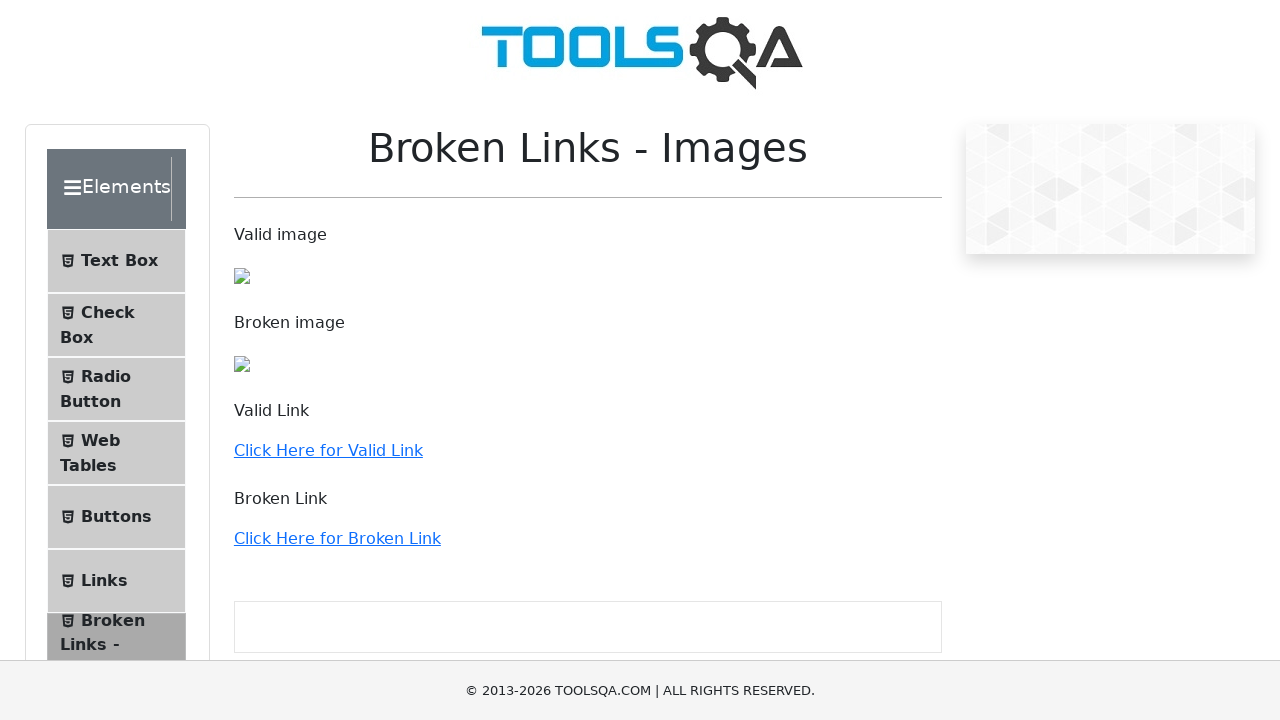